Tests multiple window handling by clicking a link that opens a new window, switching to the new window, and verifying the page title changes from "Windows" to "New Window"

Starting URL: https://practice.cydeo.com/windows

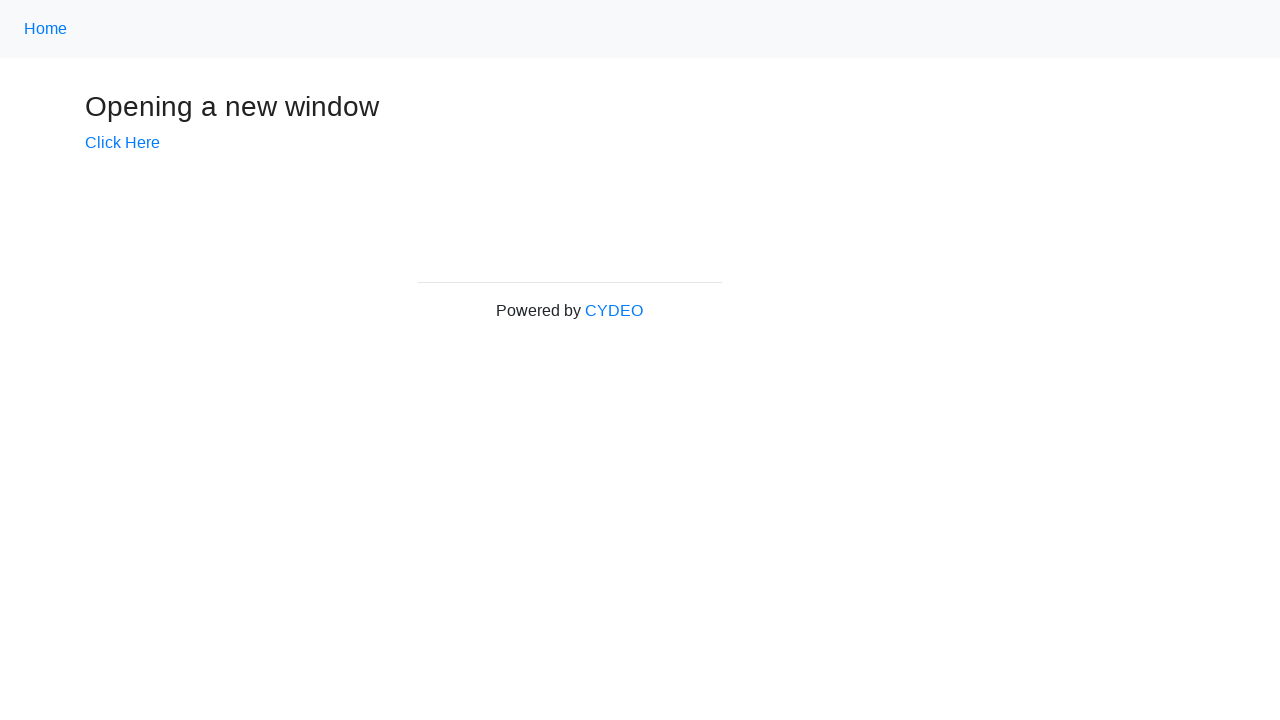

Verified initial page title is 'Windows'
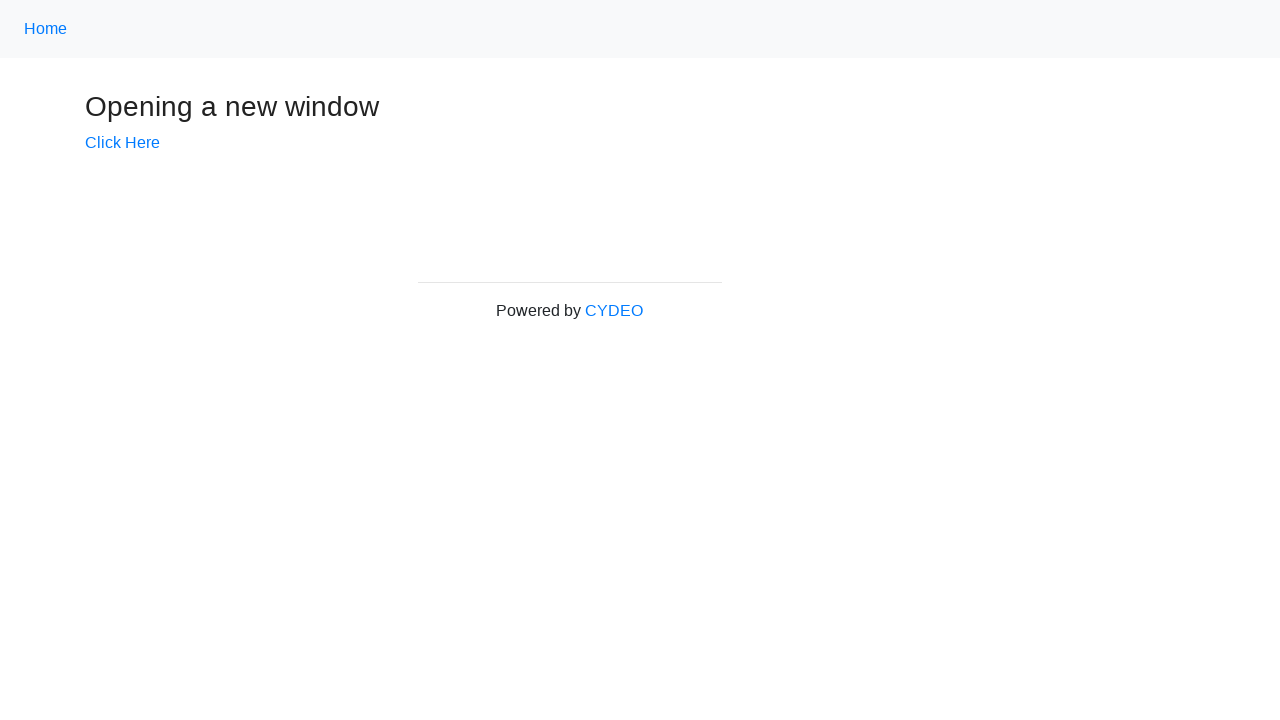

Clicked 'Click Here' link to open new window at (122, 143) on text=Click Here
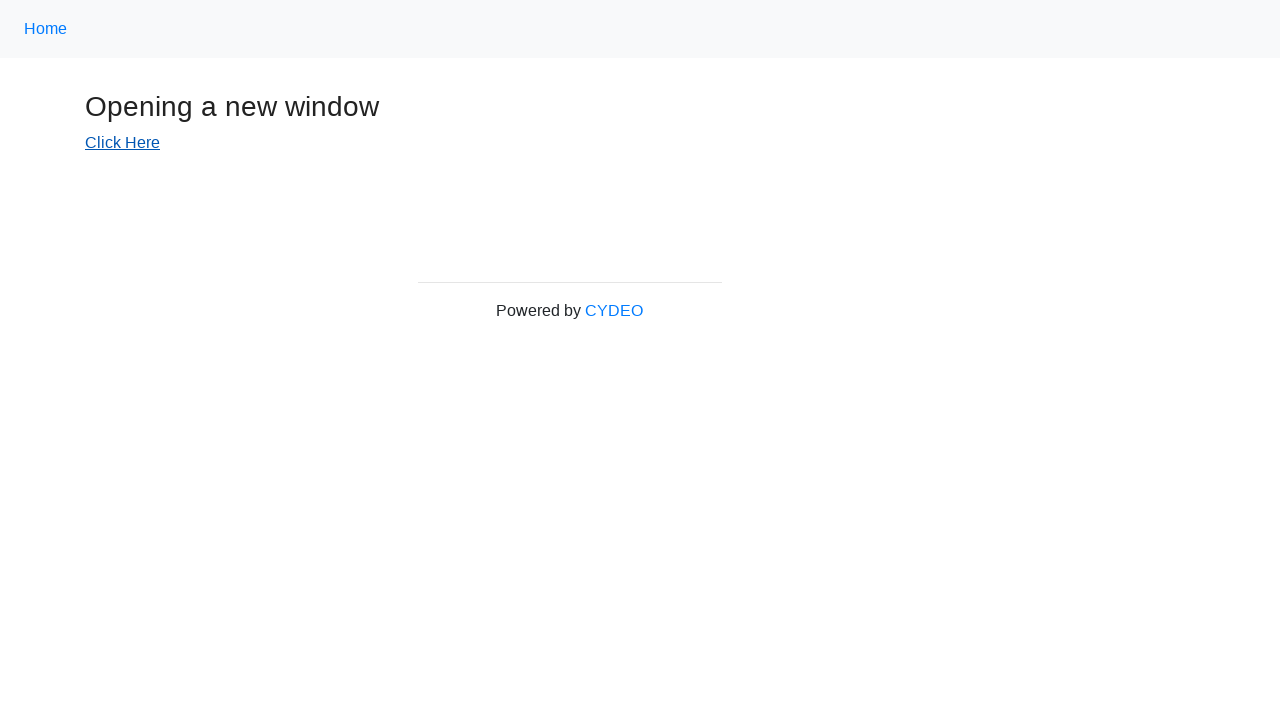

Captured new window page object
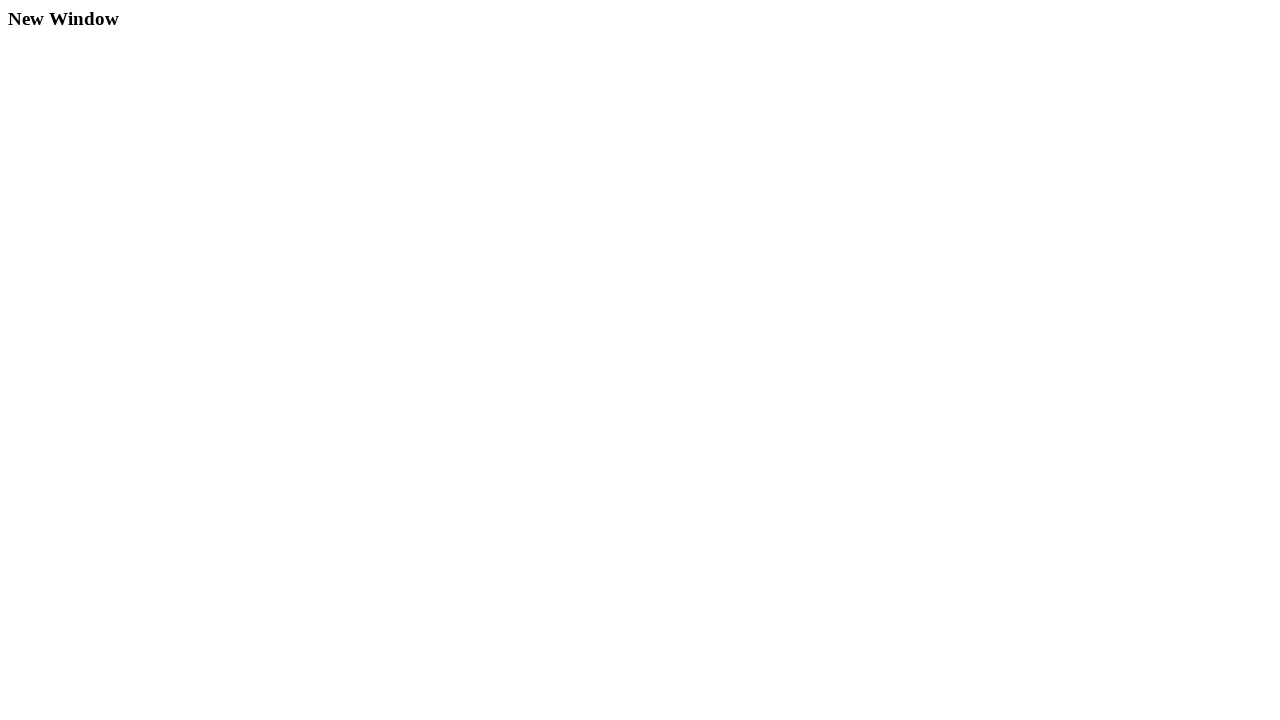

New window loaded successfully
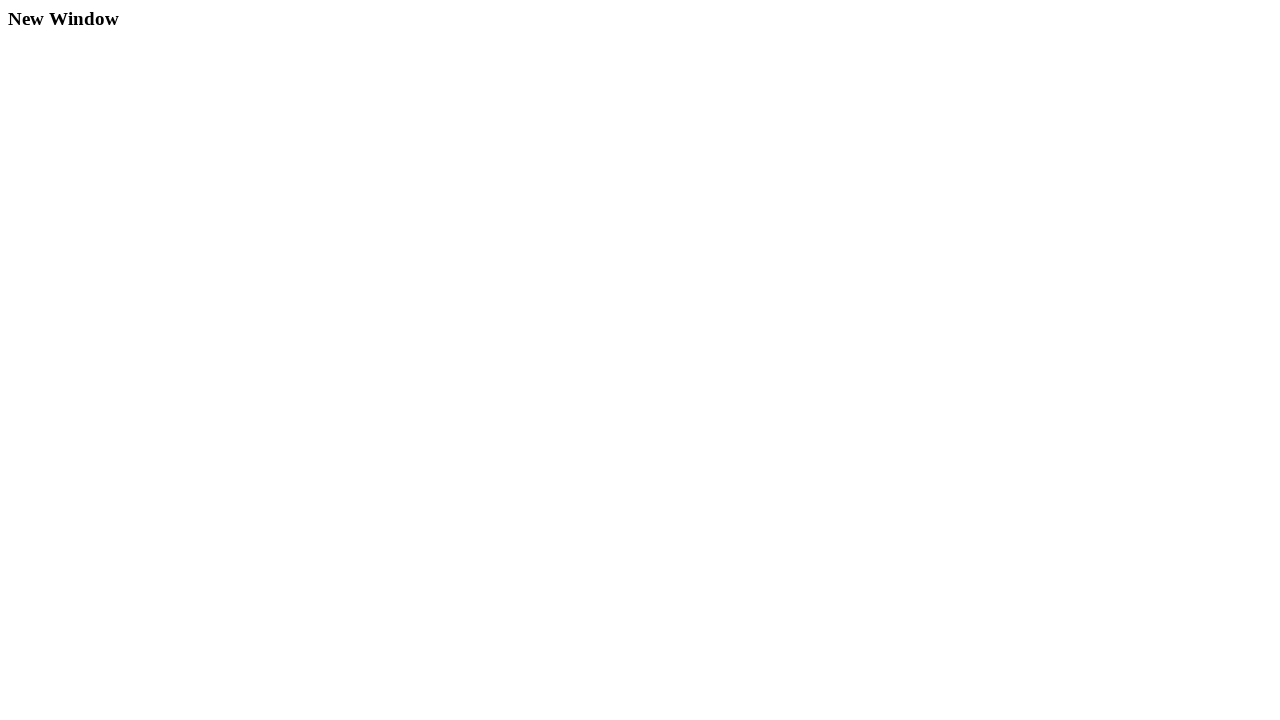

Verified new window title is 'New Window'
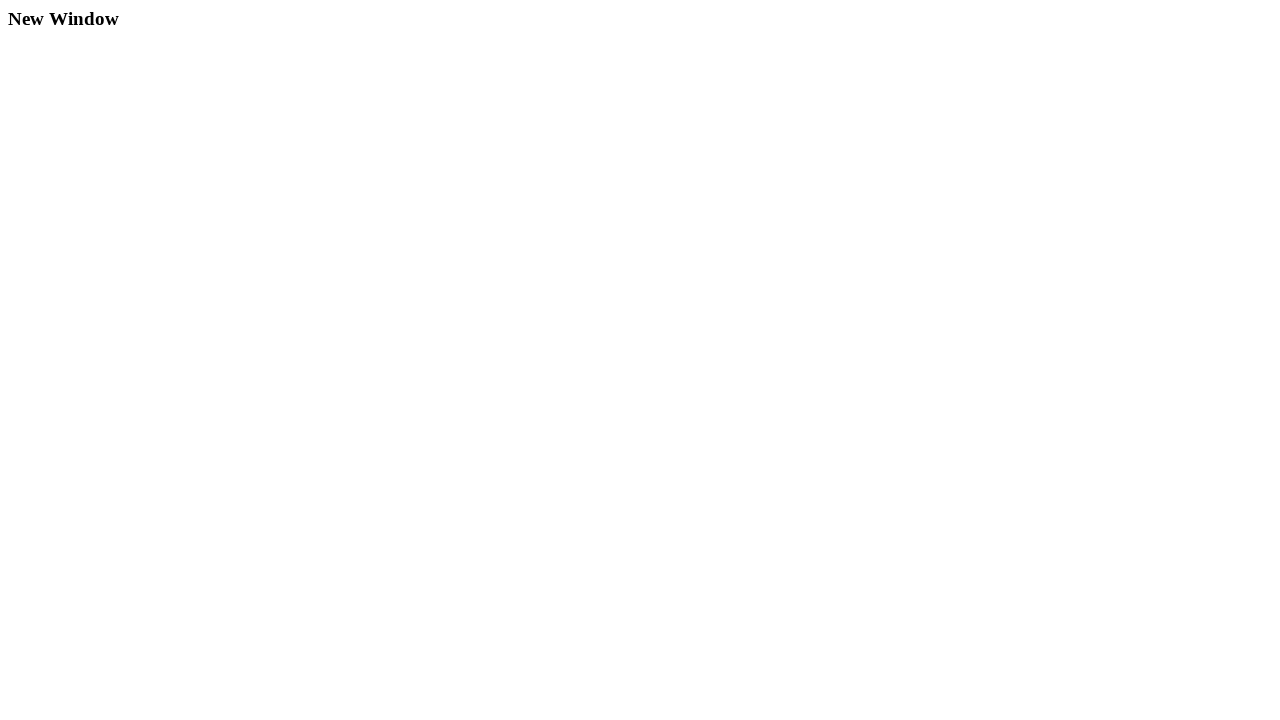

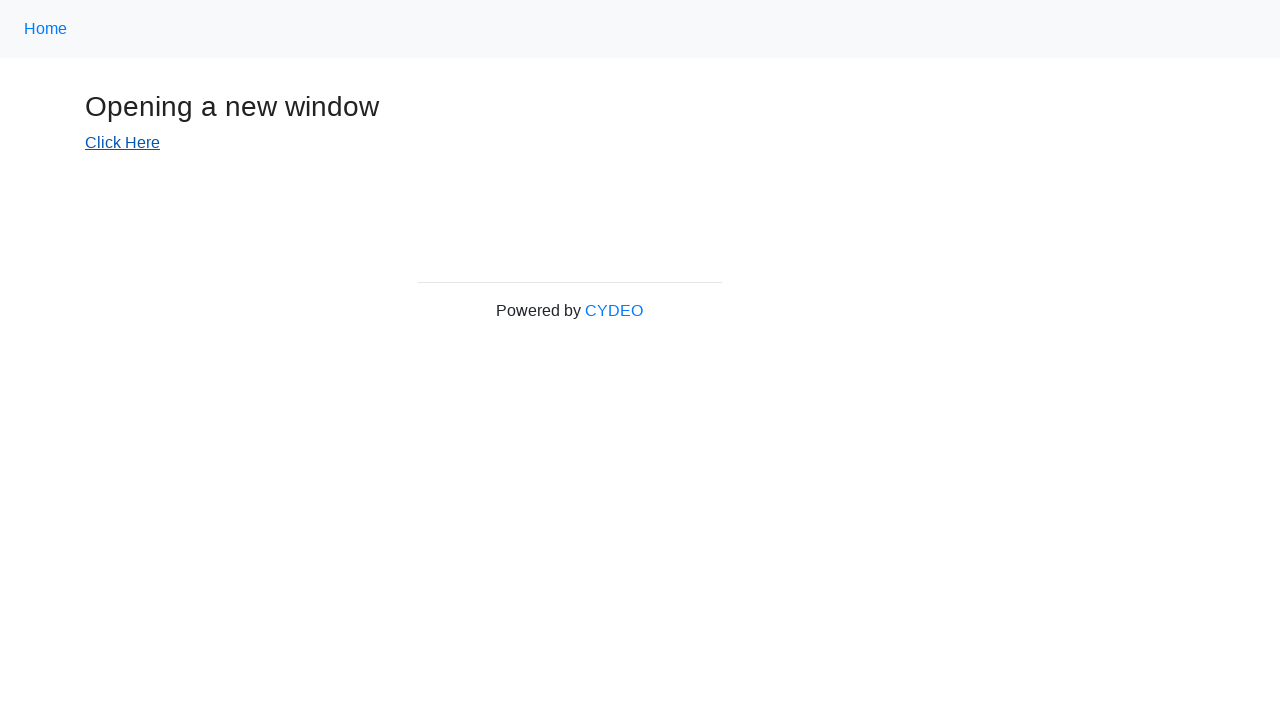